Tests hover functionality by moving mouse over an element and clicking on a link that appears on hover

Starting URL: http://the-internet.herokuapp.com/hovers

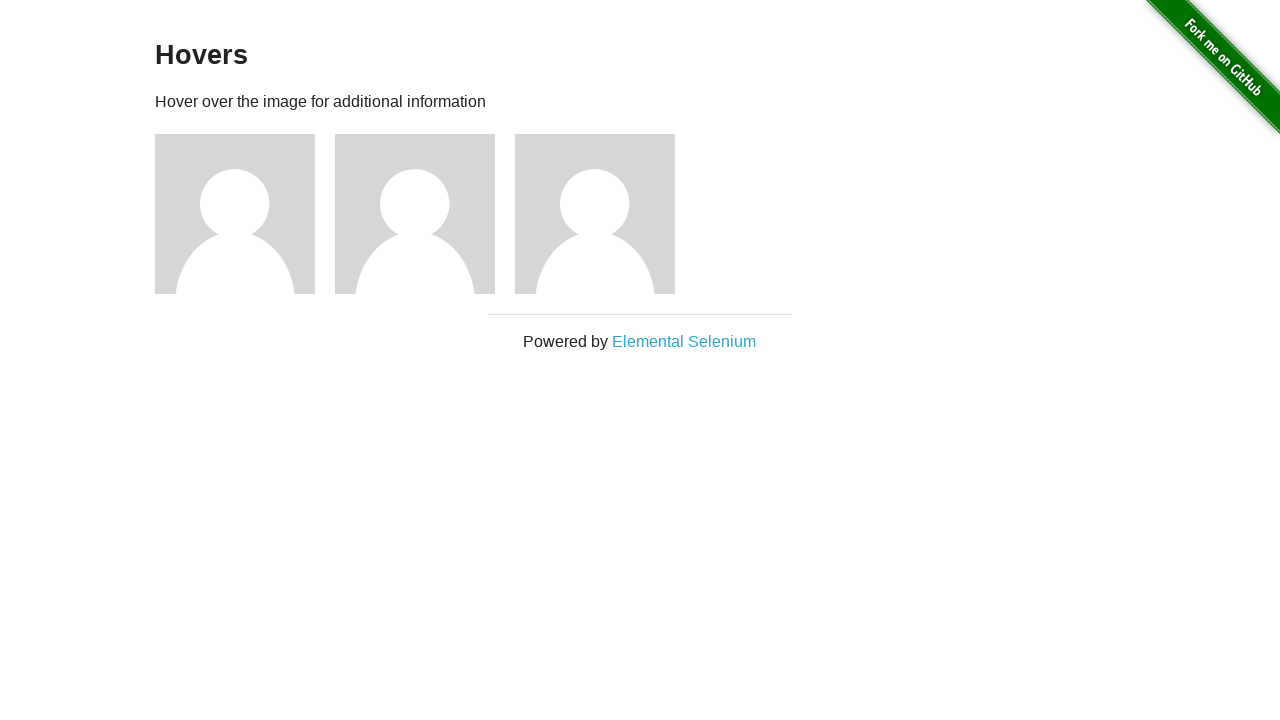

Waited for figure elements to be visible
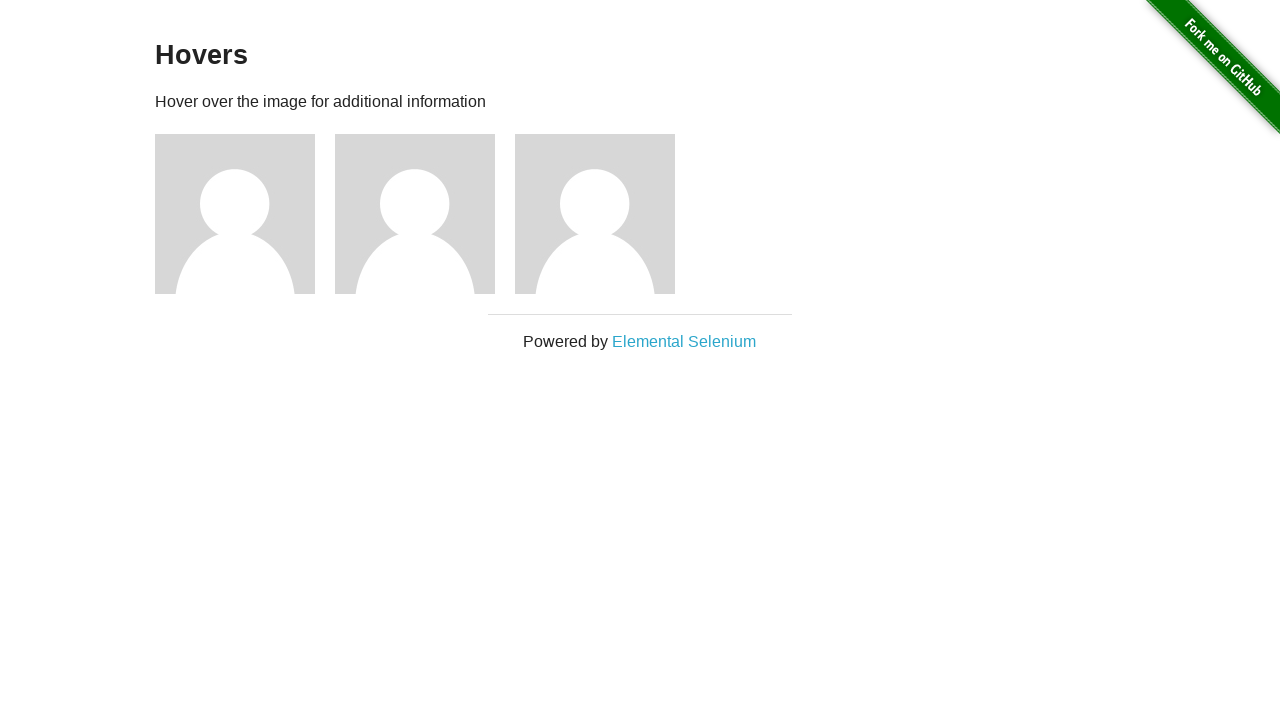

Hovered over the first figure element to reveal hidden link at (245, 214) on .figure >> nth=0
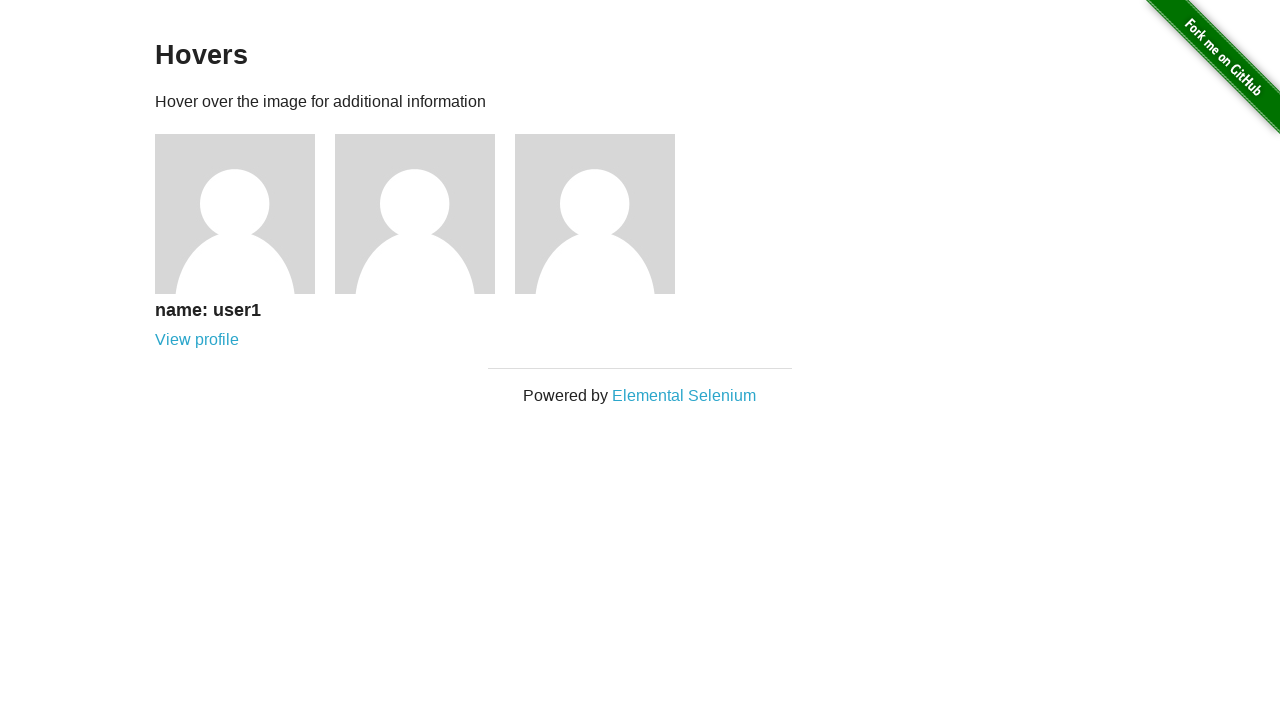

Clicked on the user link that appeared on hover at (197, 340) on a[href='/users/1']
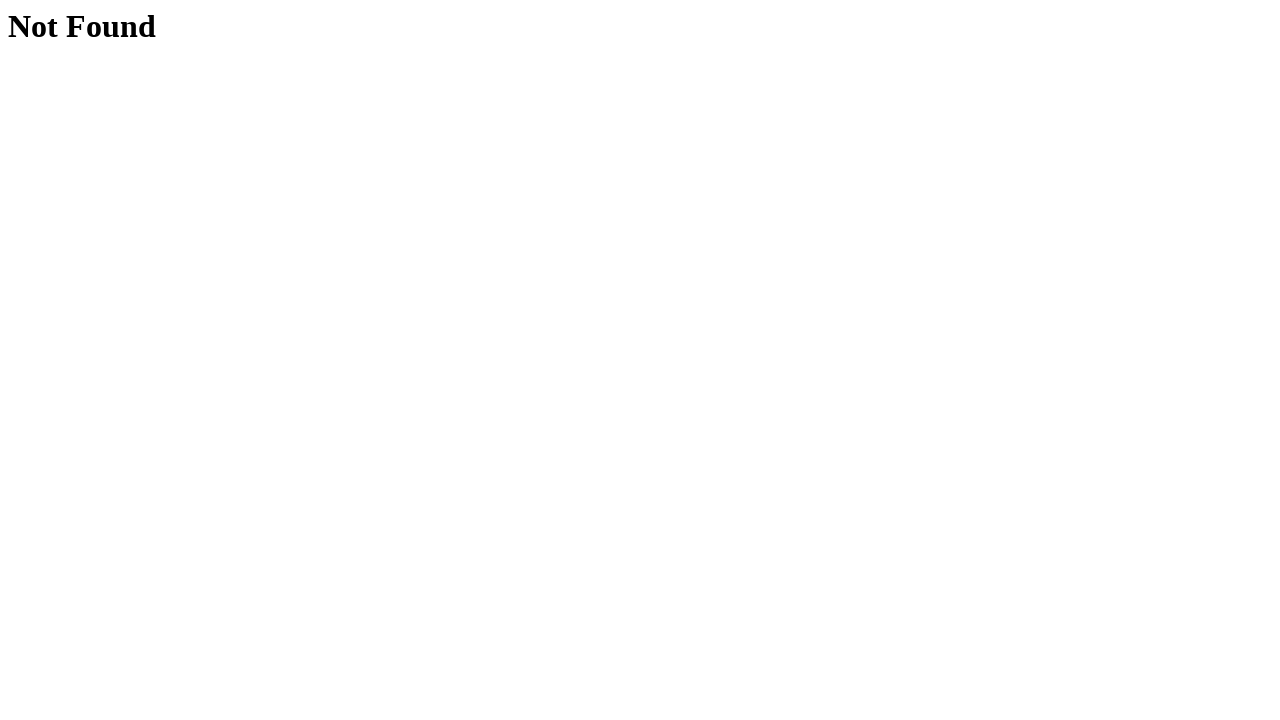

Waited for page to load after clicking user link
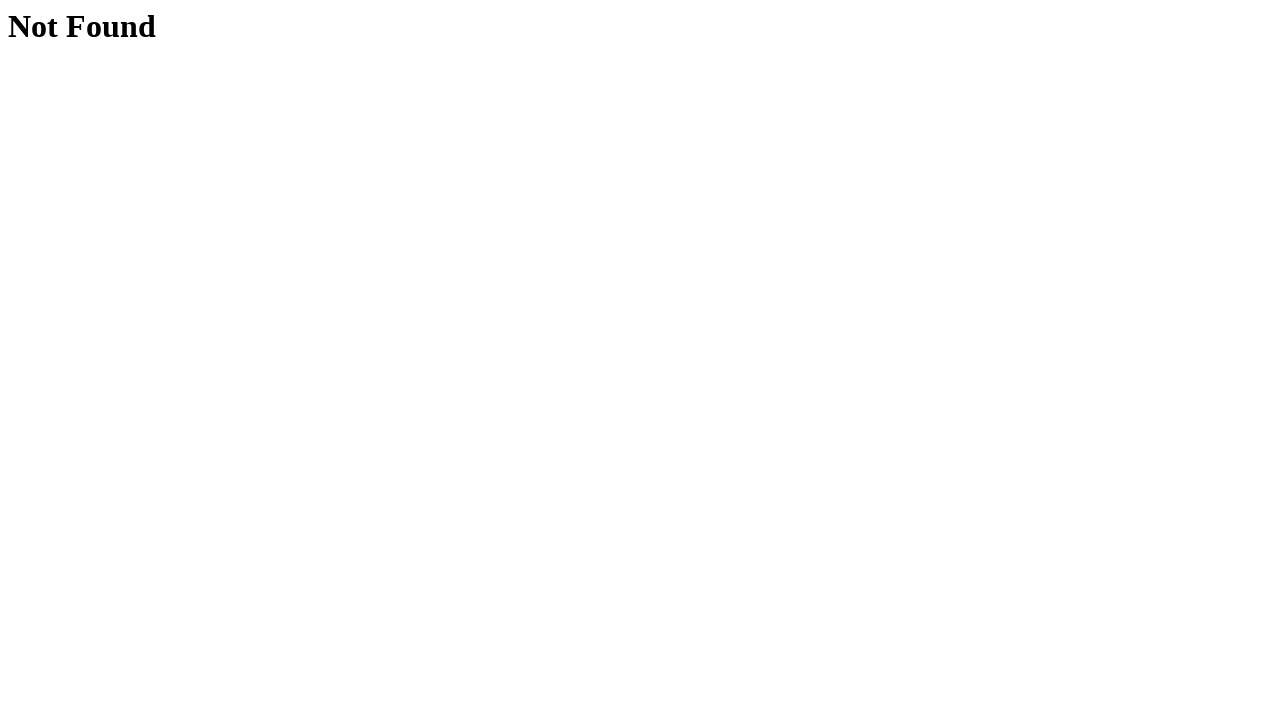

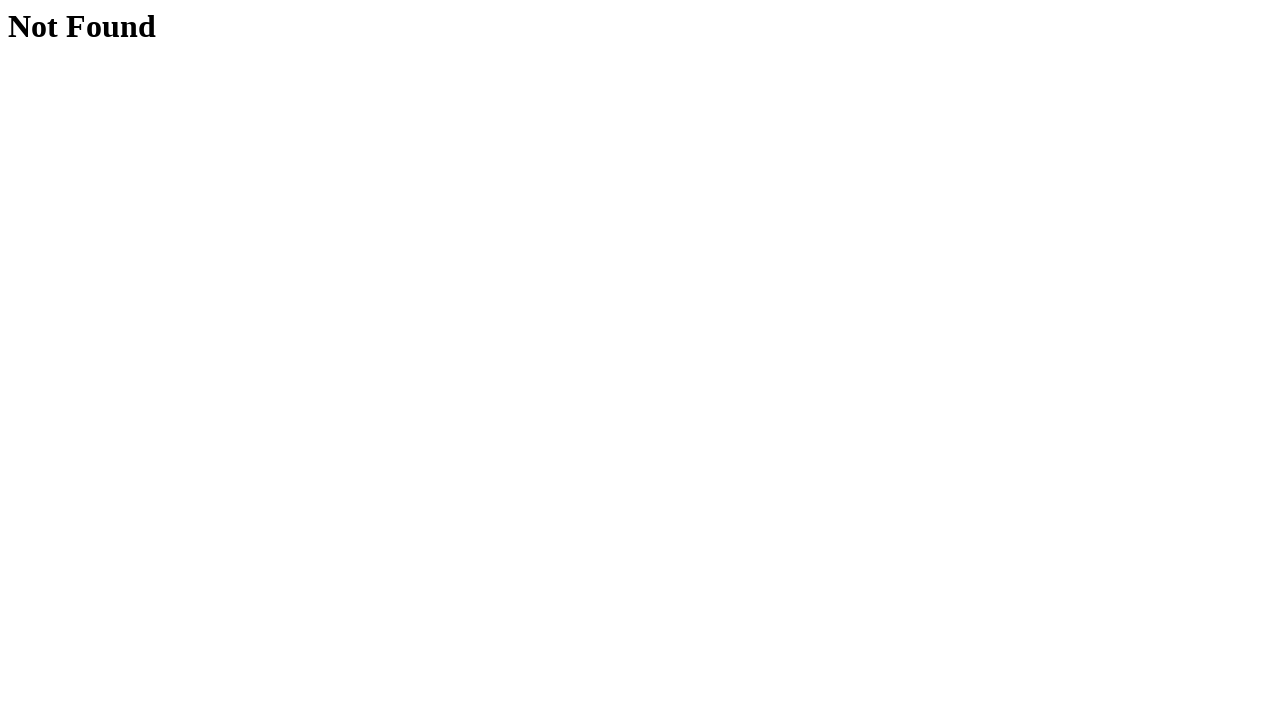